Tests dynamic controls by removing a checkbox element and enabling a disabled input field, verifying the state changes

Starting URL: http://the-internet.herokuapp.com/dynamic_controls

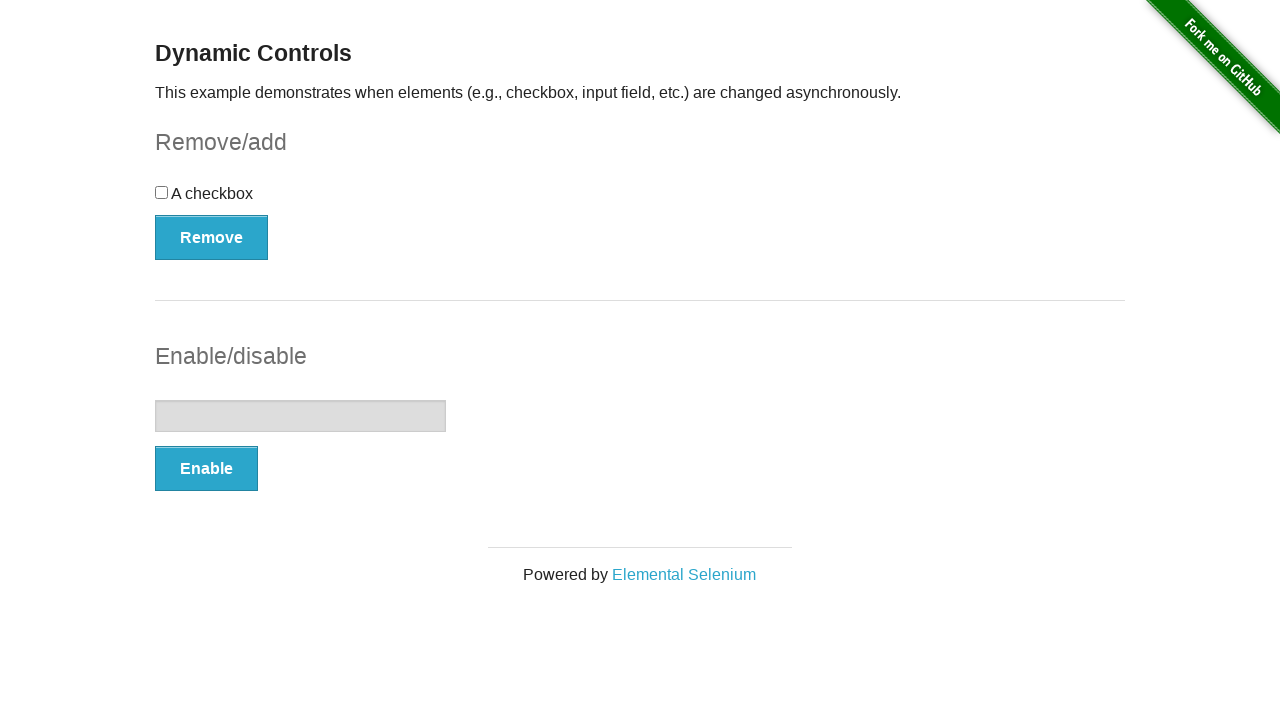

Verified checkbox element is present in DOM
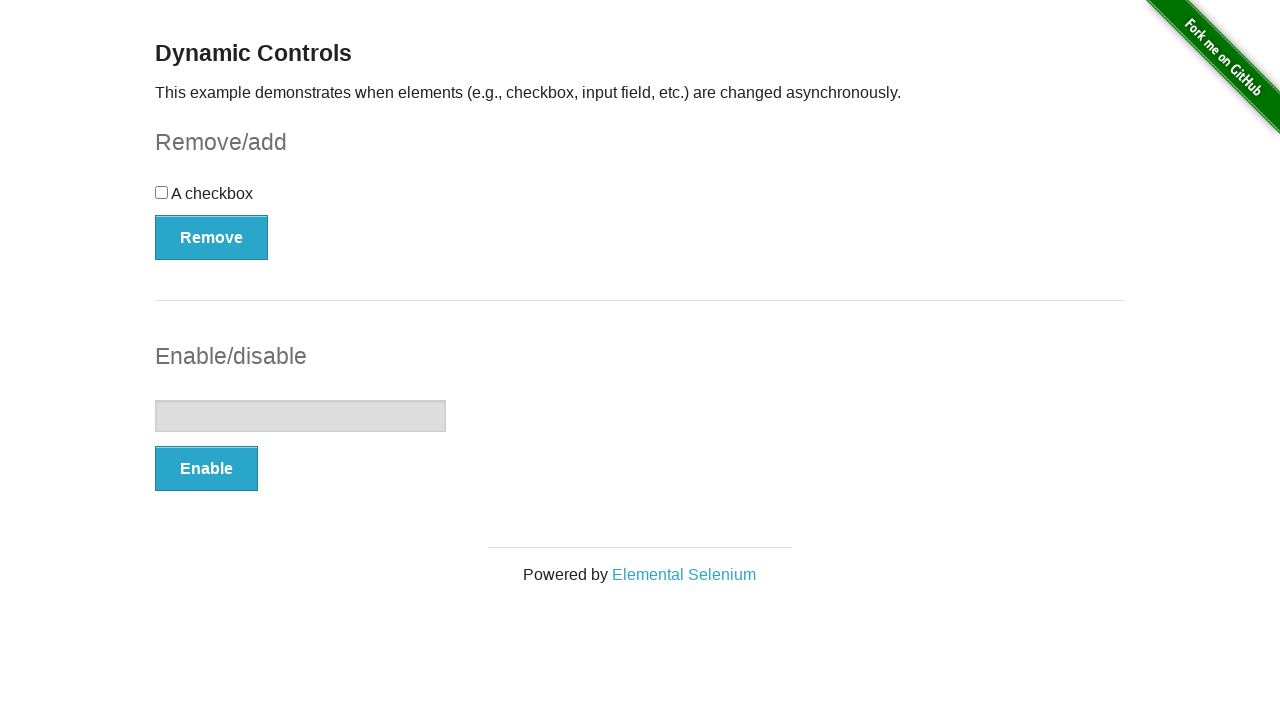

Clicked Remove button to remove checkbox at (212, 237) on xpath=//button[text()='Remove']
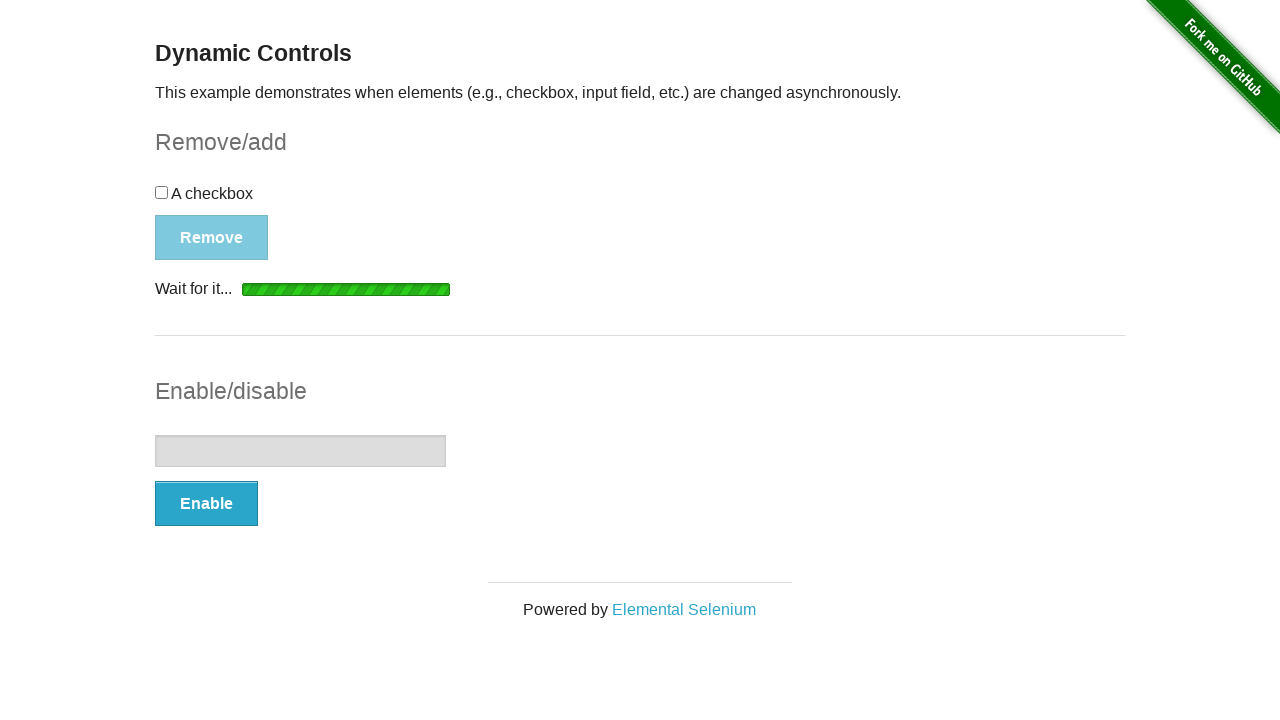

Checkbox element detached from DOM
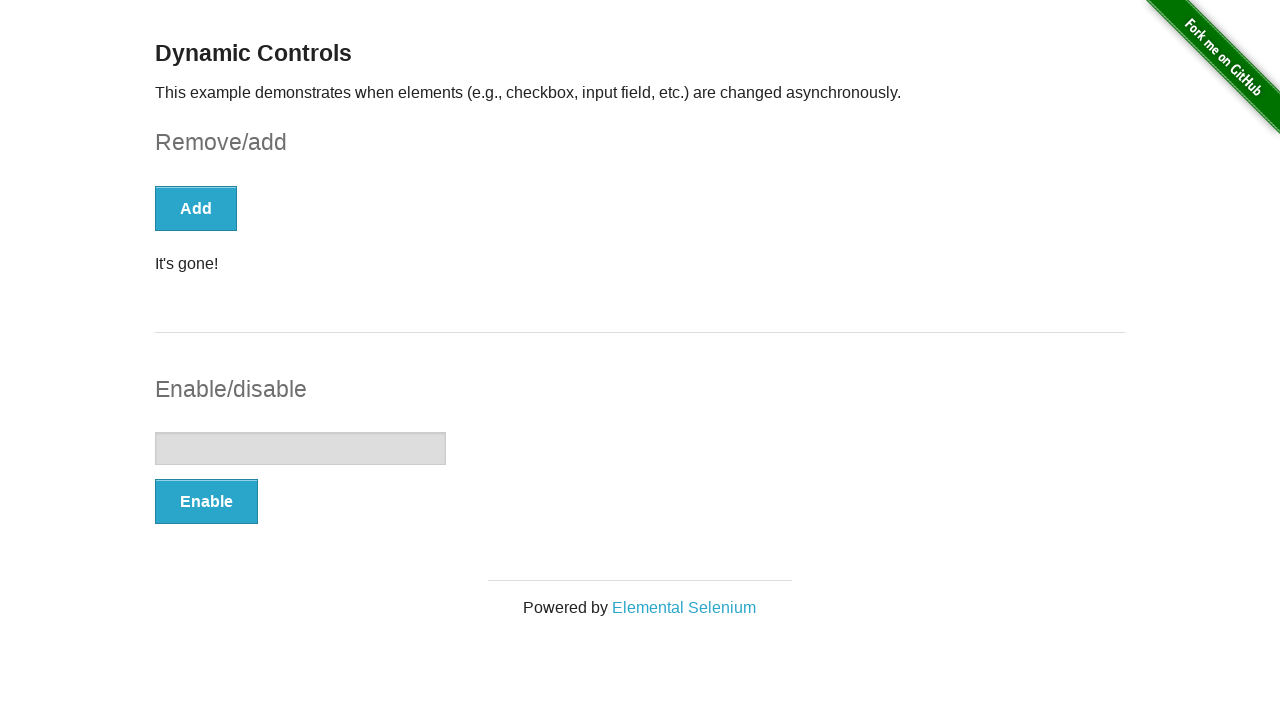

Verified message displays 'It's gone!' after checkbox removal
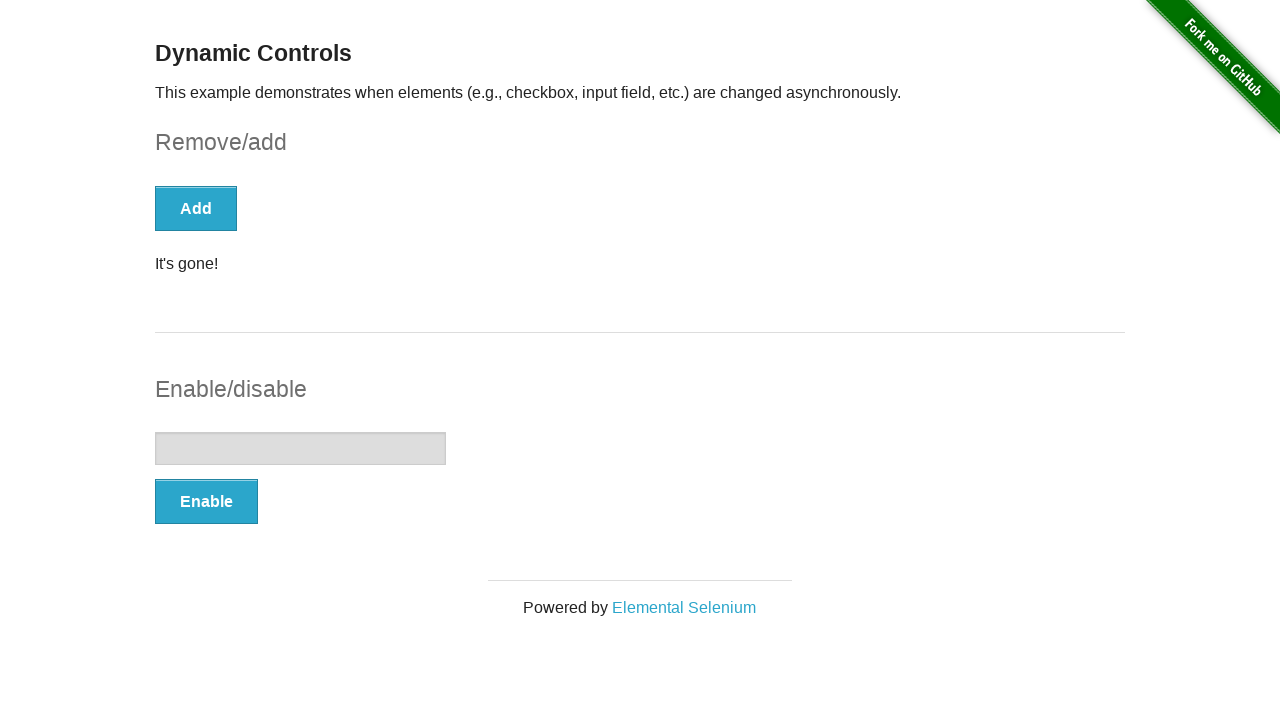

Confirmed checkbox count is 0 in DOM
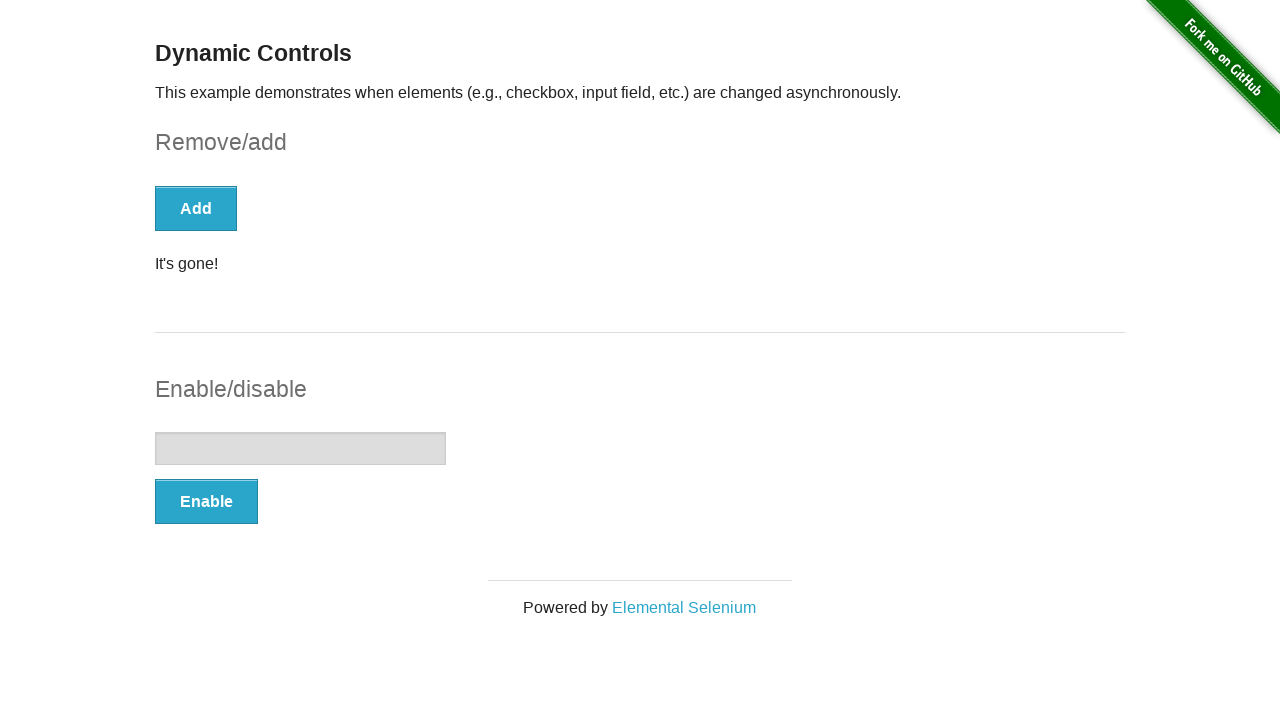

Verified input field is initially disabled
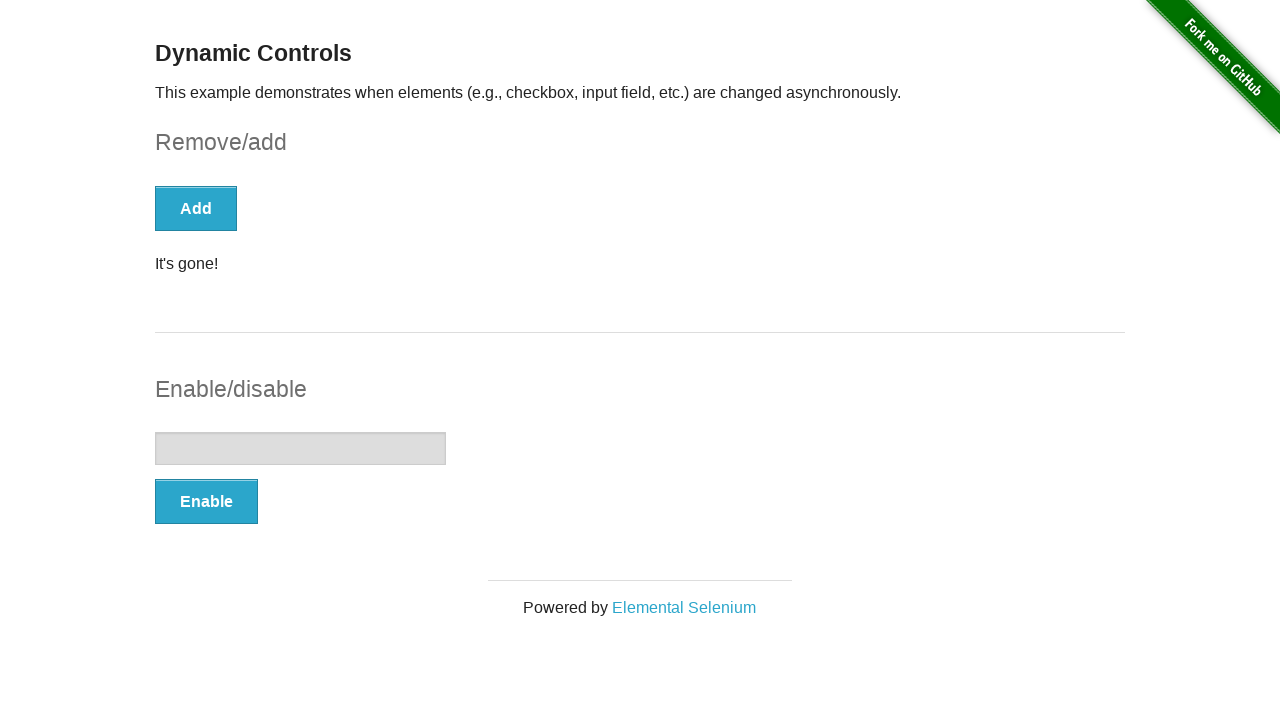

Clicked Enable button to enable input field at (206, 501) on xpath=//button[text()='Enable']
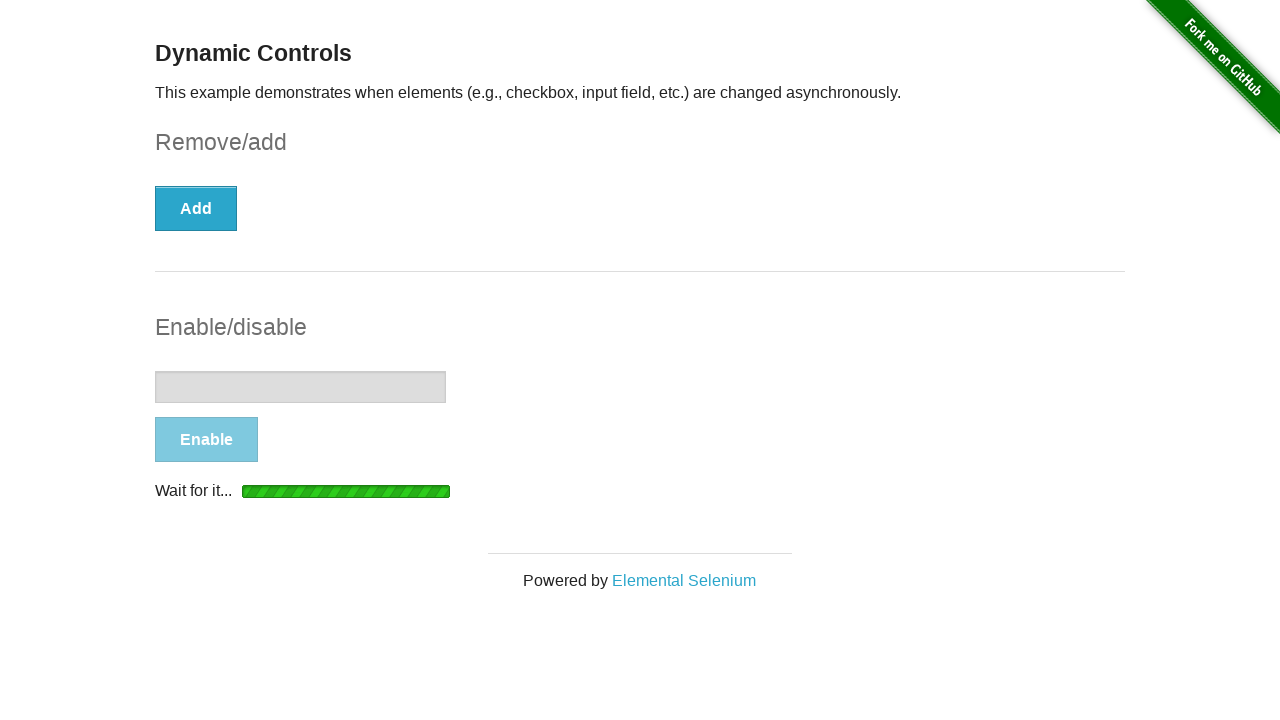

Input field enabled state confirmed
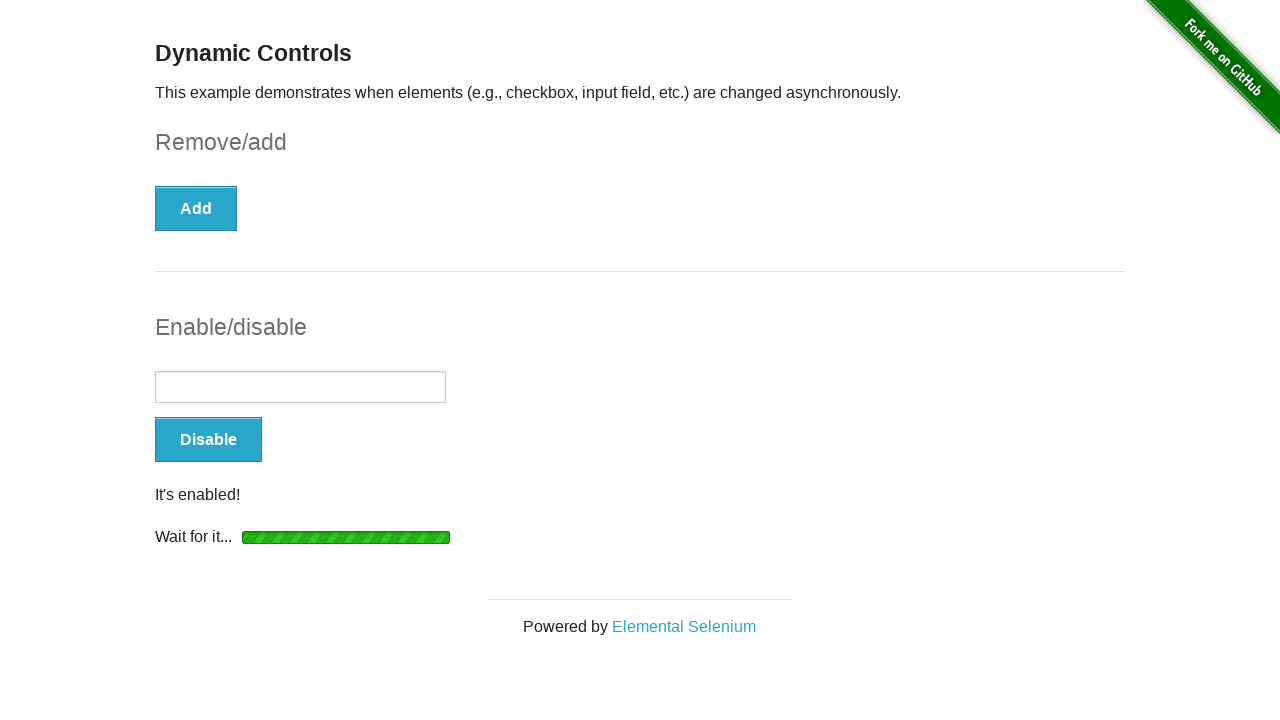

Verified input field is now enabled
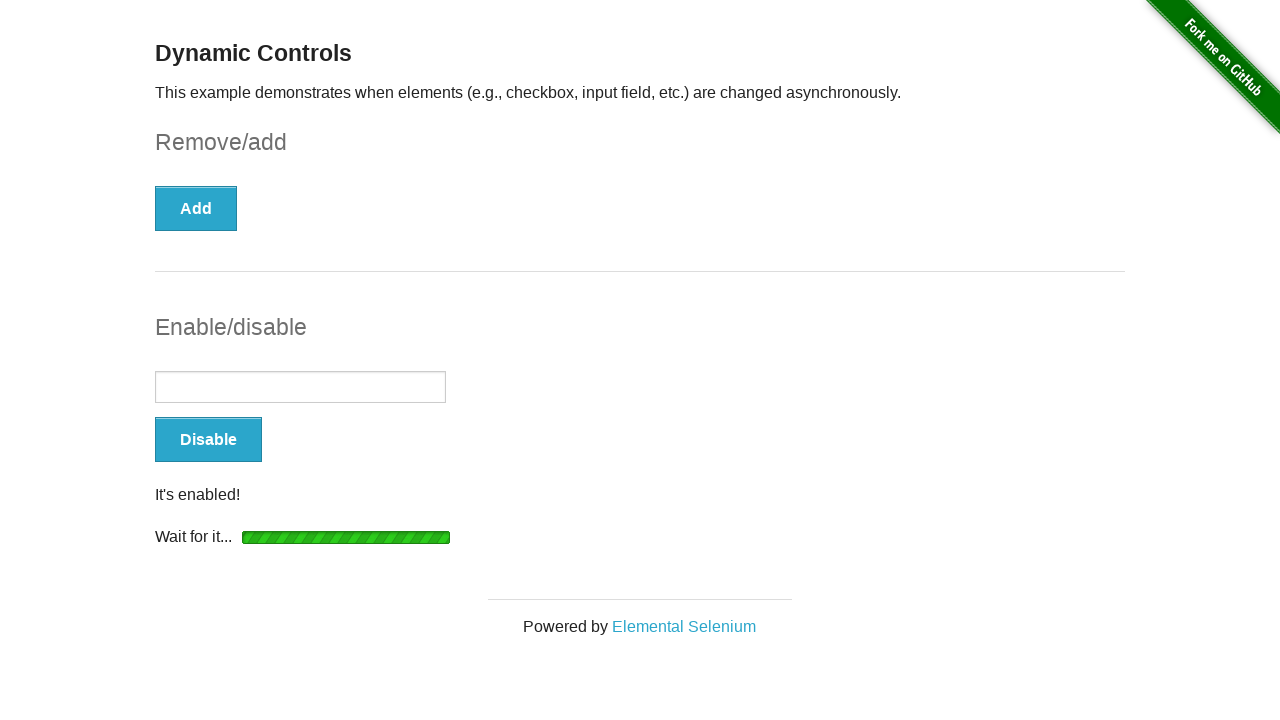

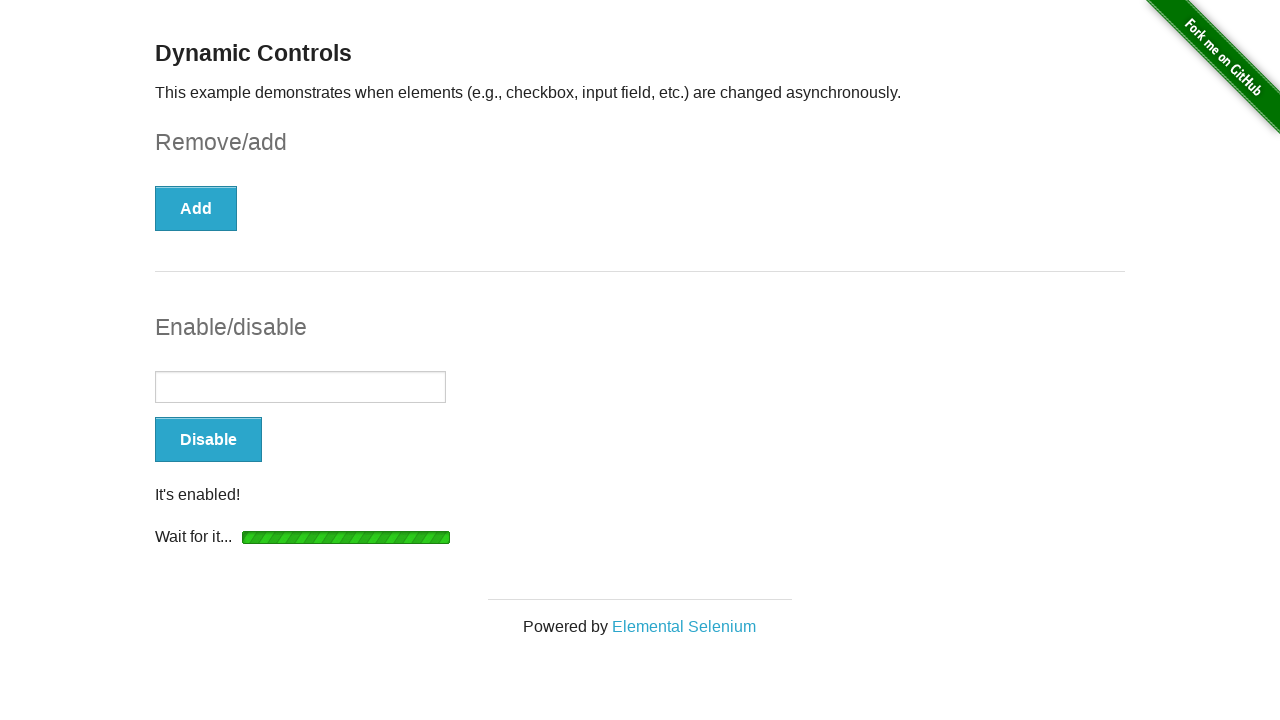